Tests button hover interaction by finding a docs/API/get started link and hovering over it

Starting URL: https://playwright.dev/

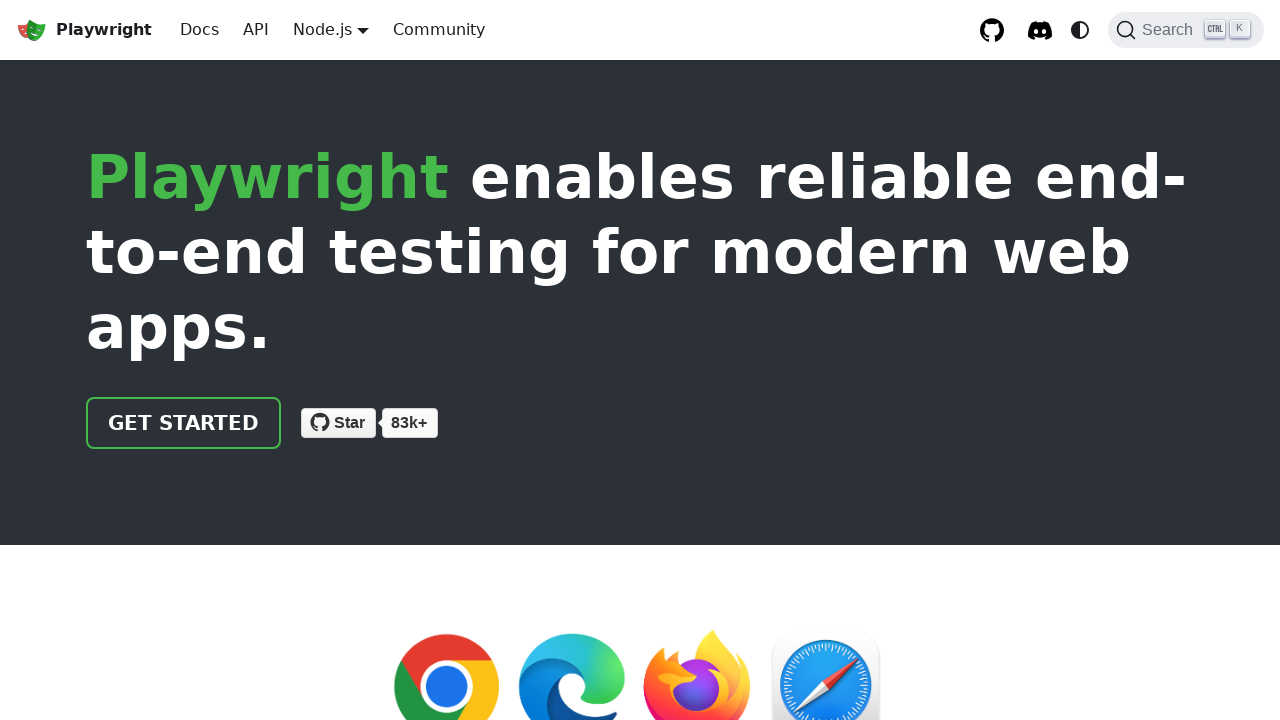

Waited for network to be idle
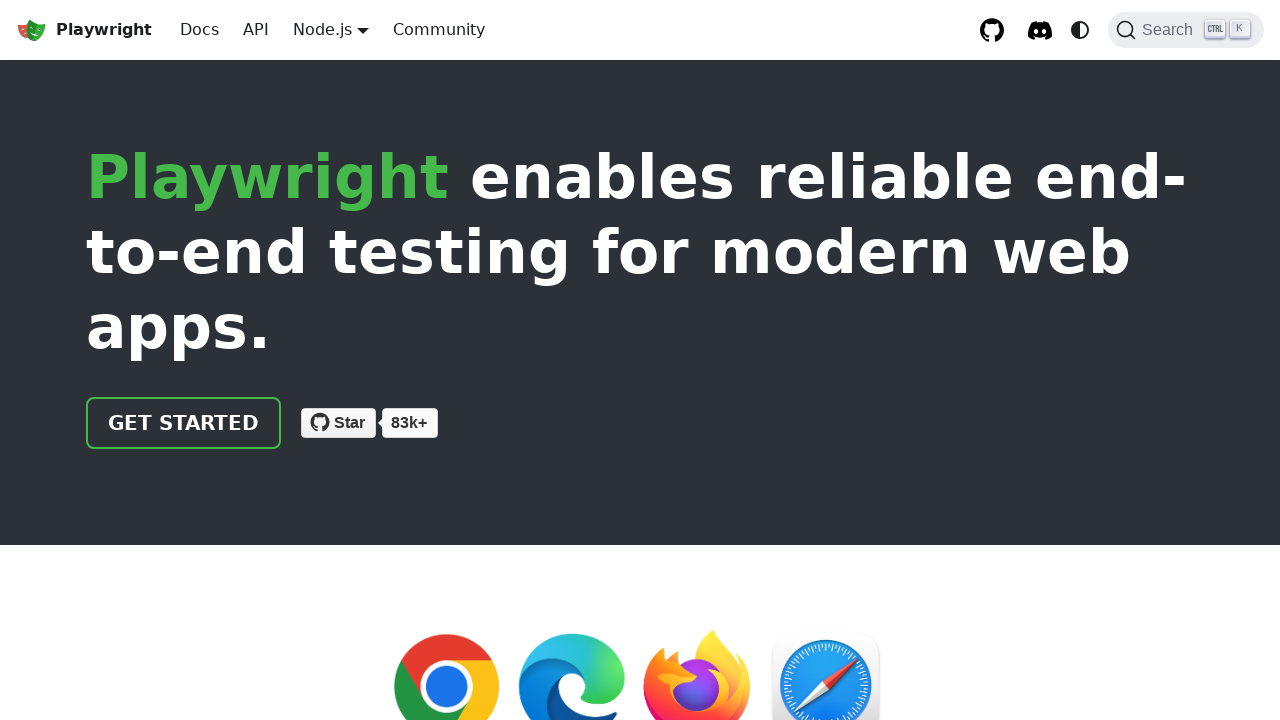

Found visible button or link with 'Docs' text
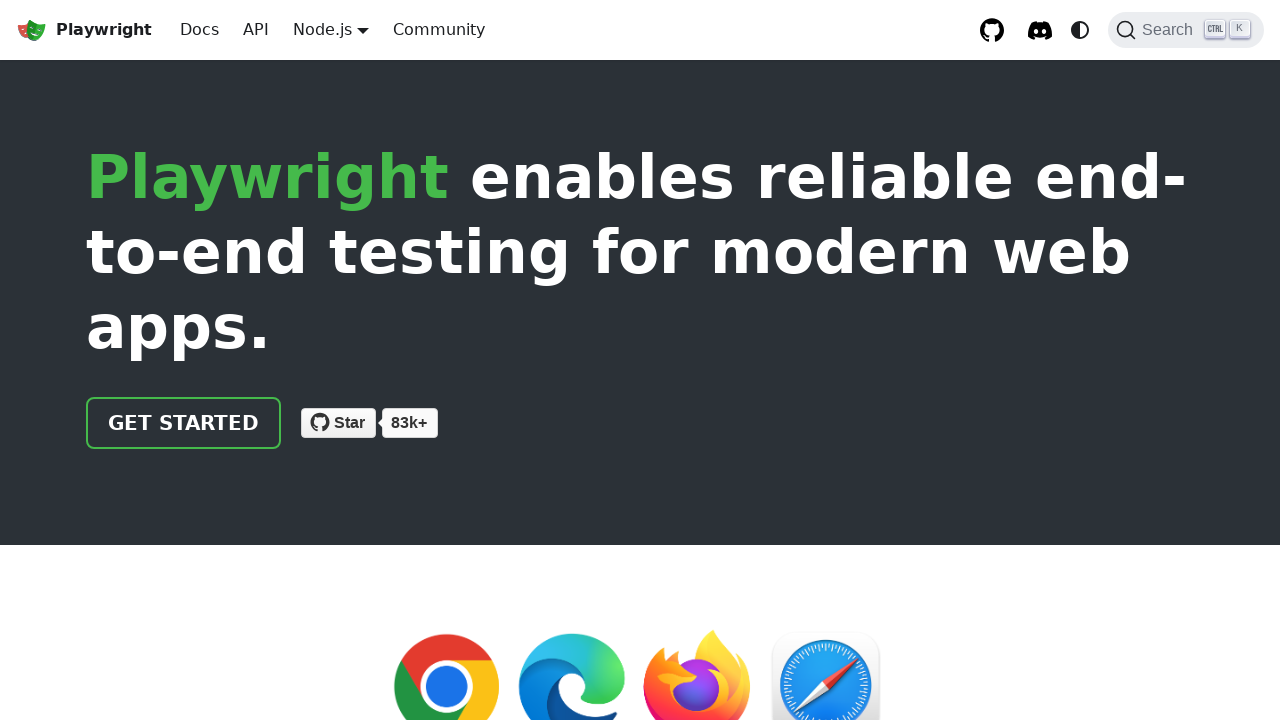

Scrolled button into view if needed
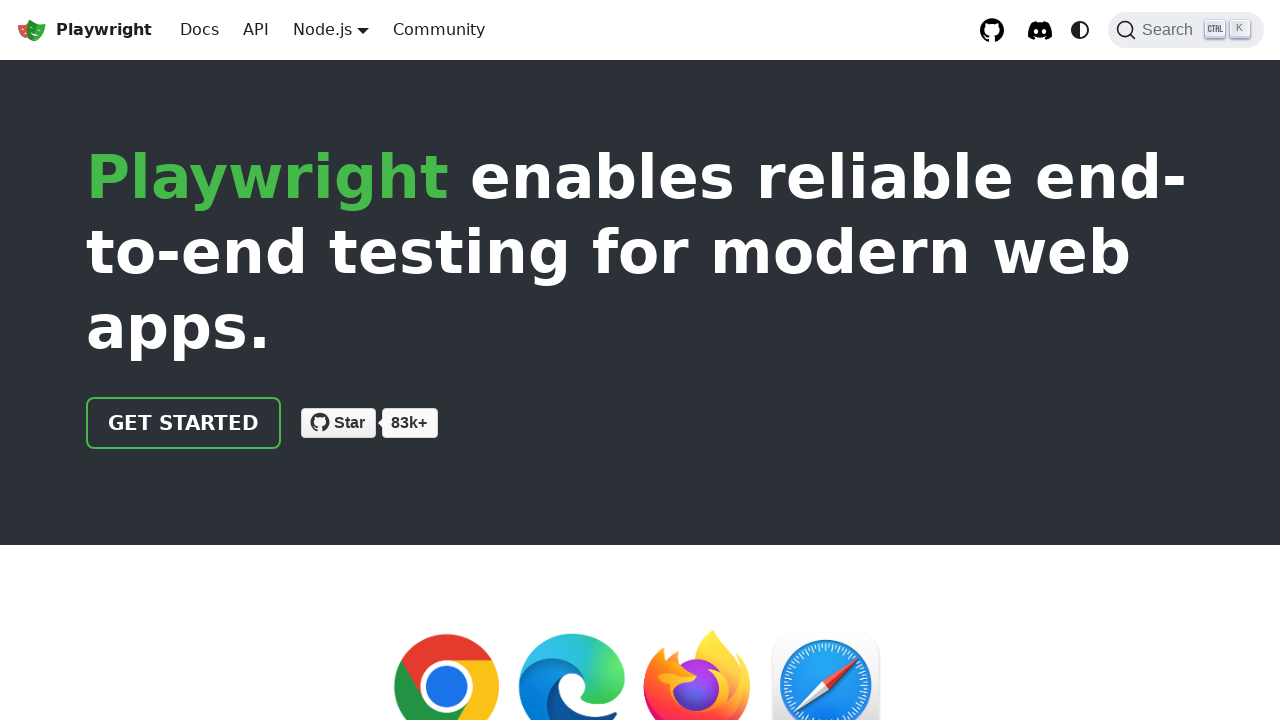

Hovered over the Docs button to test button interaction at (200, 30) on button:visible, a:visible >> internal:has-text="Docs"i >> nth=0
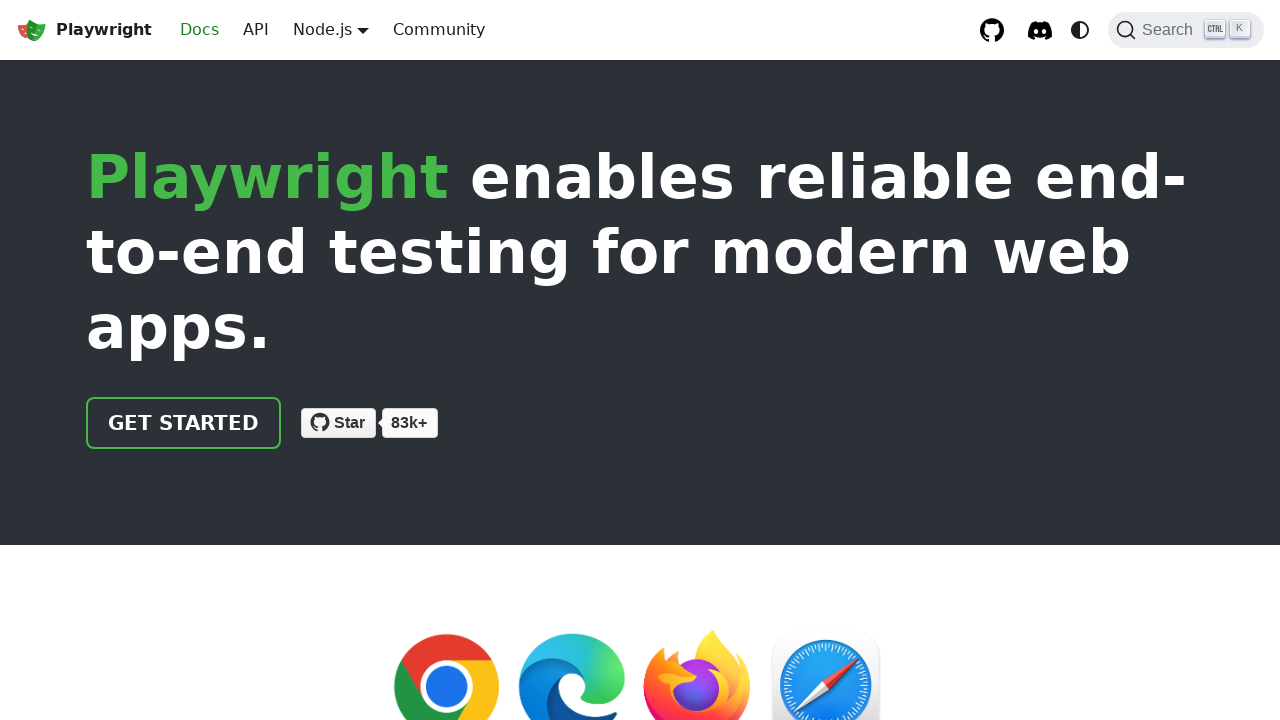

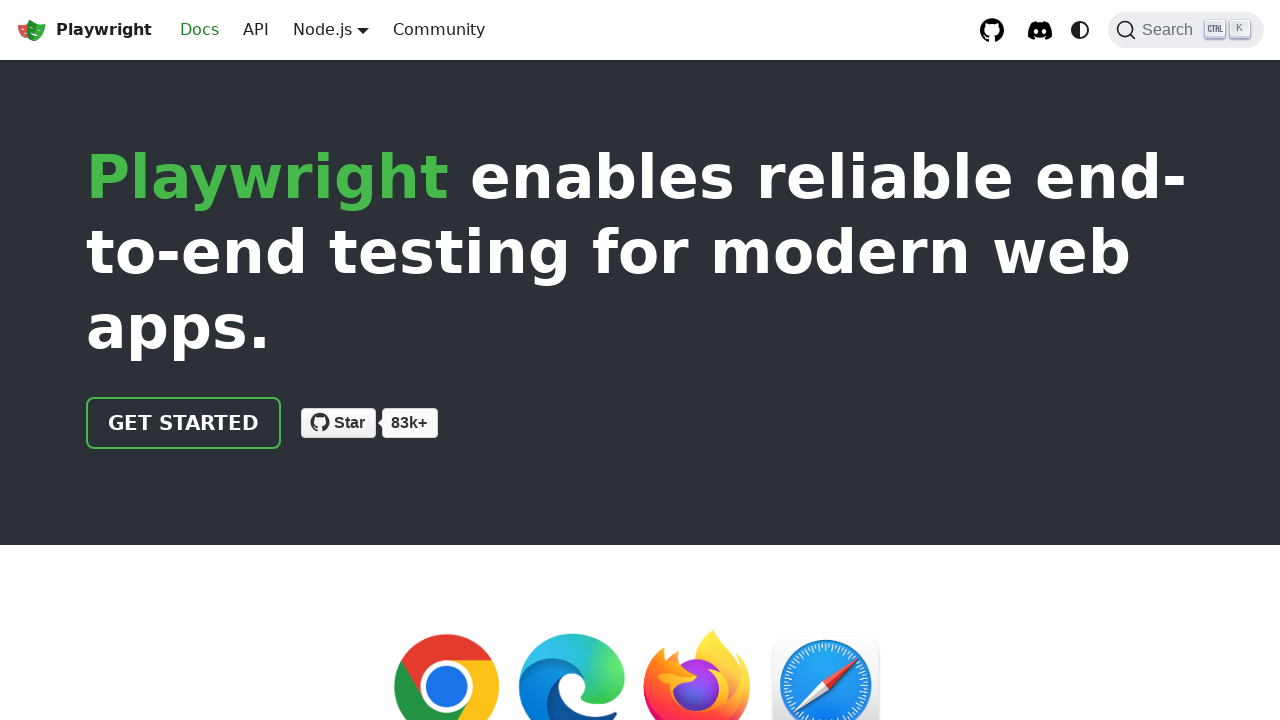